Tests keyboard KeyDown action by holding Shift and pressing 'a' to type uppercase 'A' in a text input field

Starting URL: https://selenium.dev/selenium/web/single_text_input.html

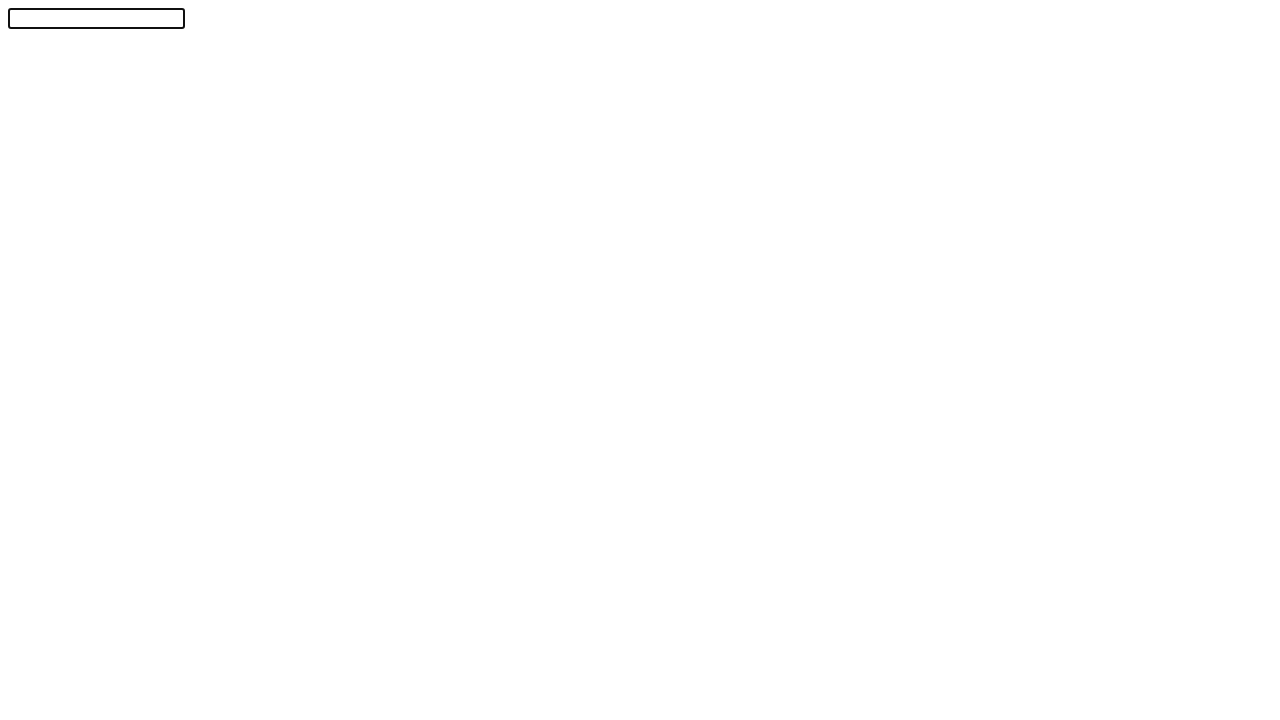

Pressed Shift key down to prepare for uppercase input
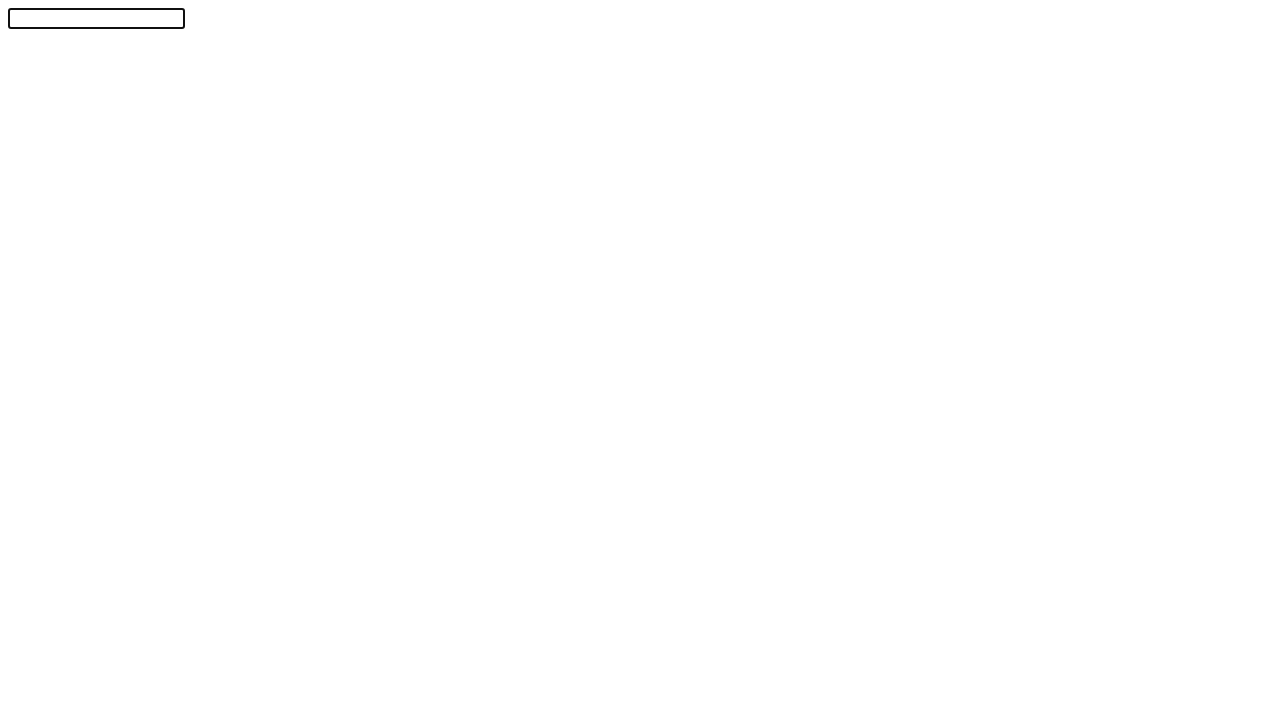

Pressed 'a' key while Shift is held, typing uppercase 'A'
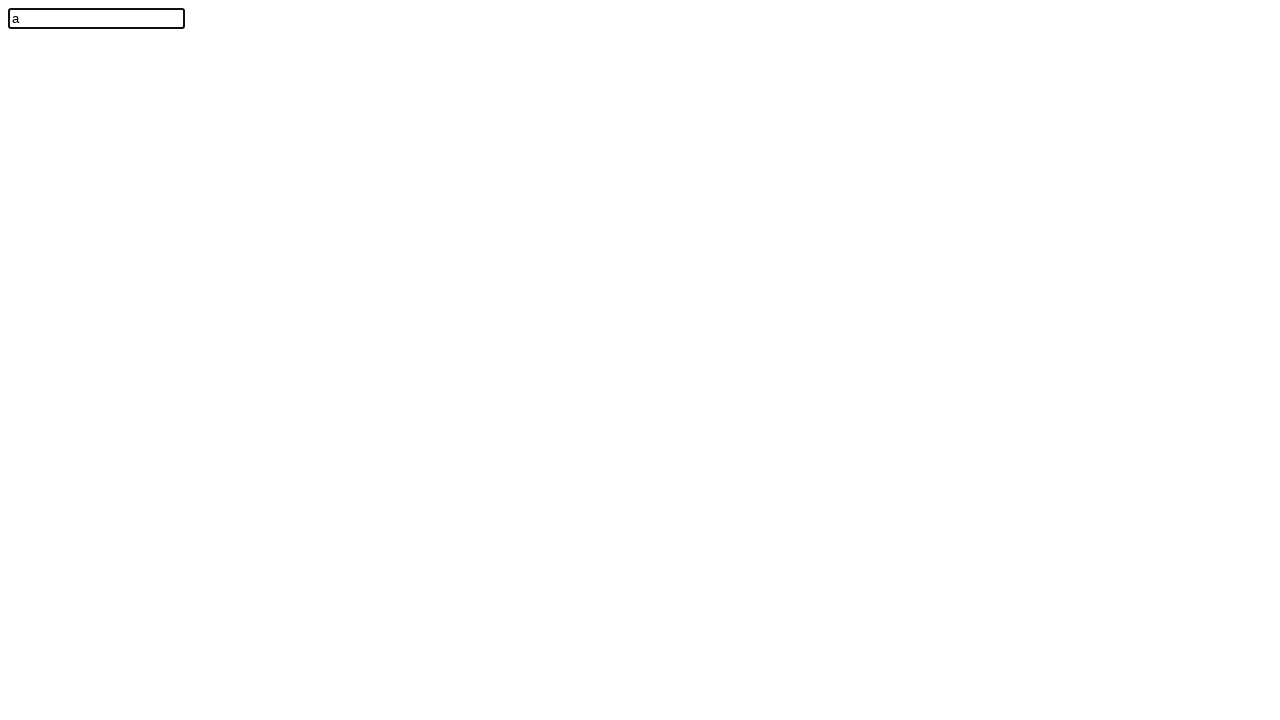

Located text input field with id 'textInput'
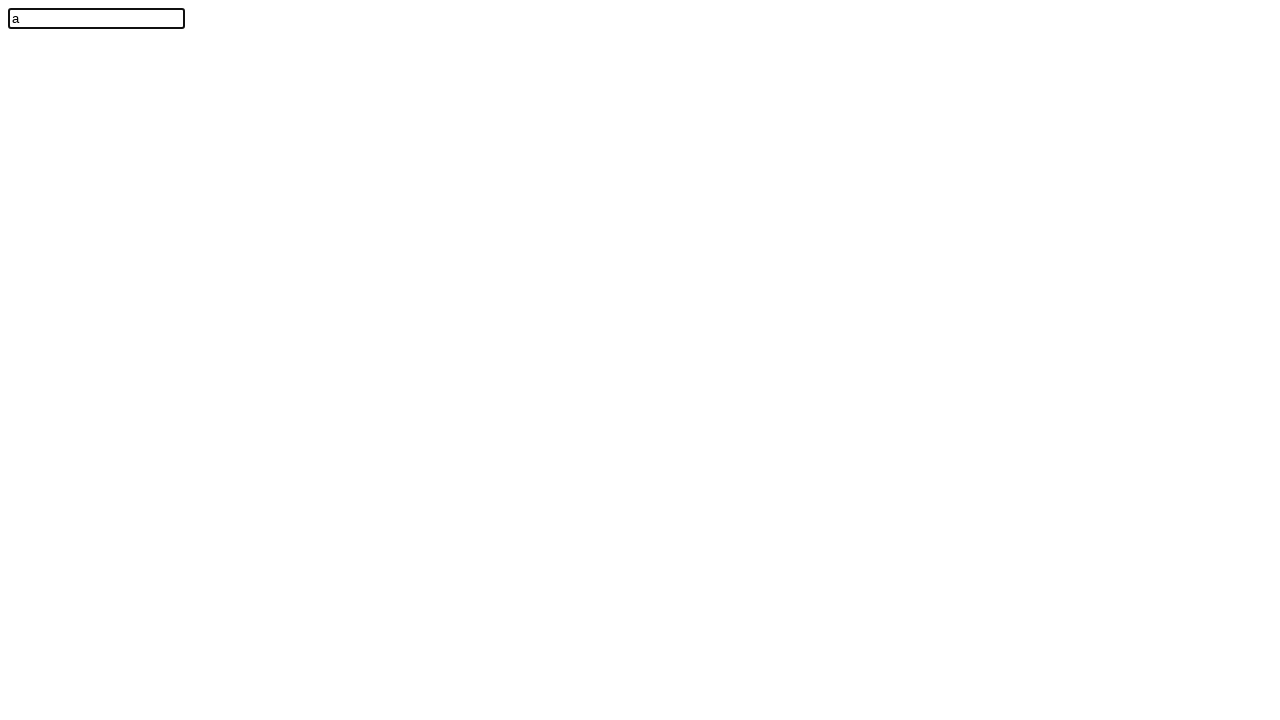

Text input field is ready and visible
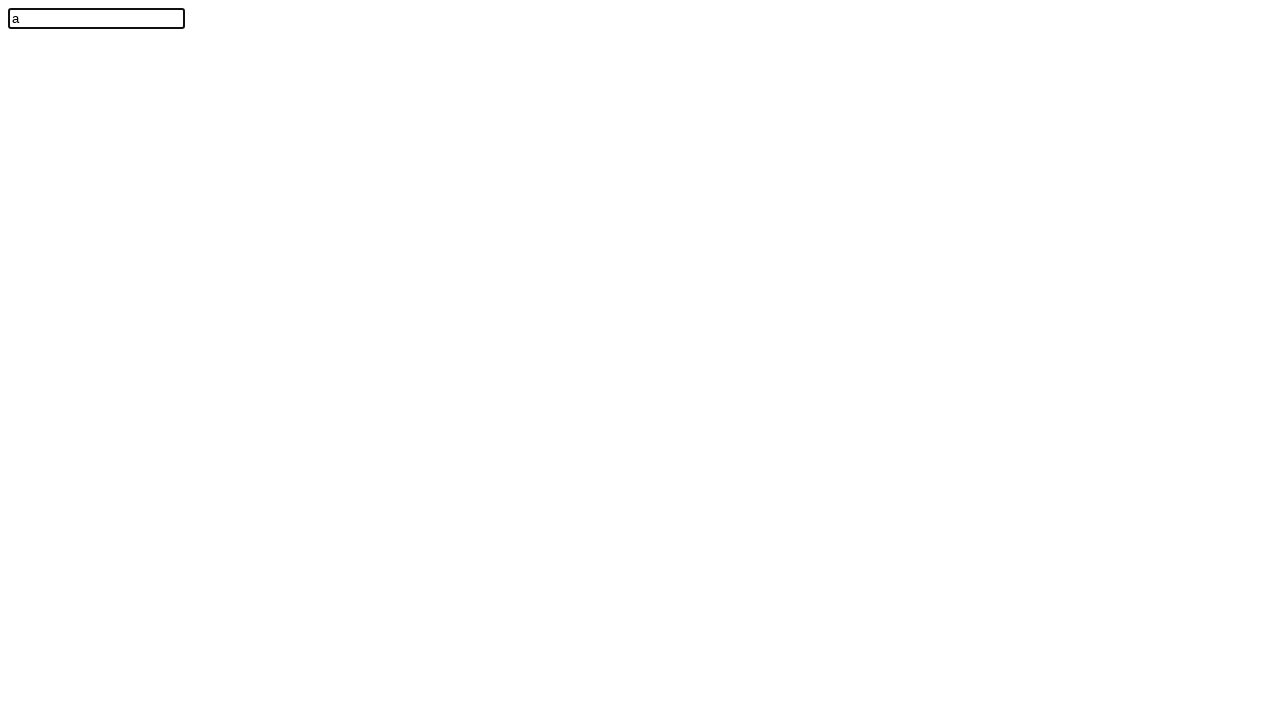

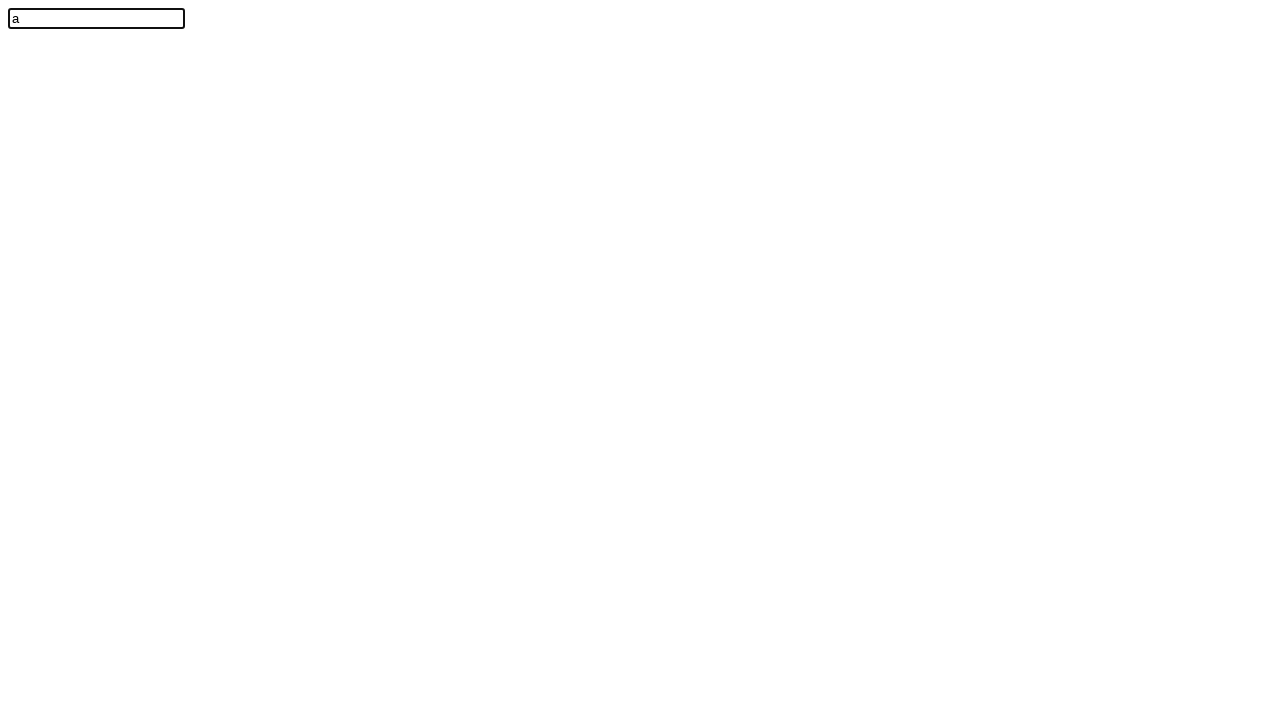